Tests scrolling functionality by navigating to jQueryUI droppable page and scrolling to the "Color Animation" element using JavaScript scroll into view

Starting URL: https://jqueryui.com/droppable/

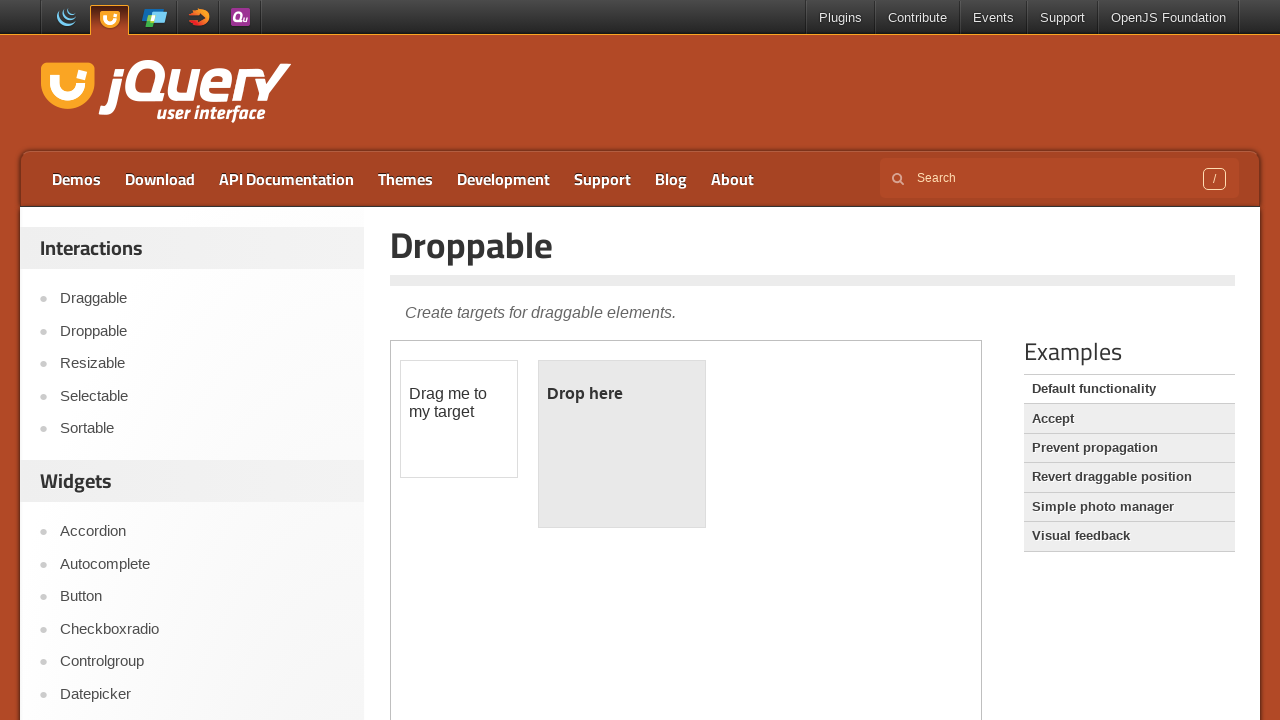

Navigated to jQueryUI droppable page
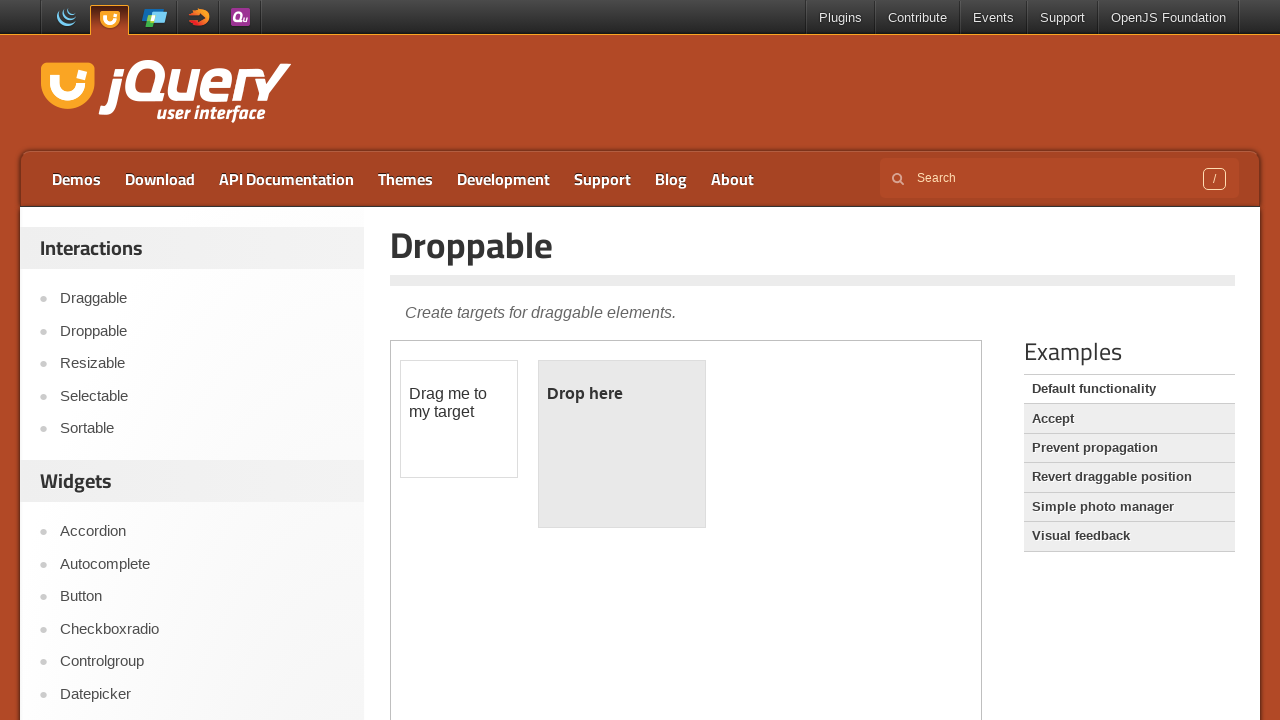

Located Color Animation element
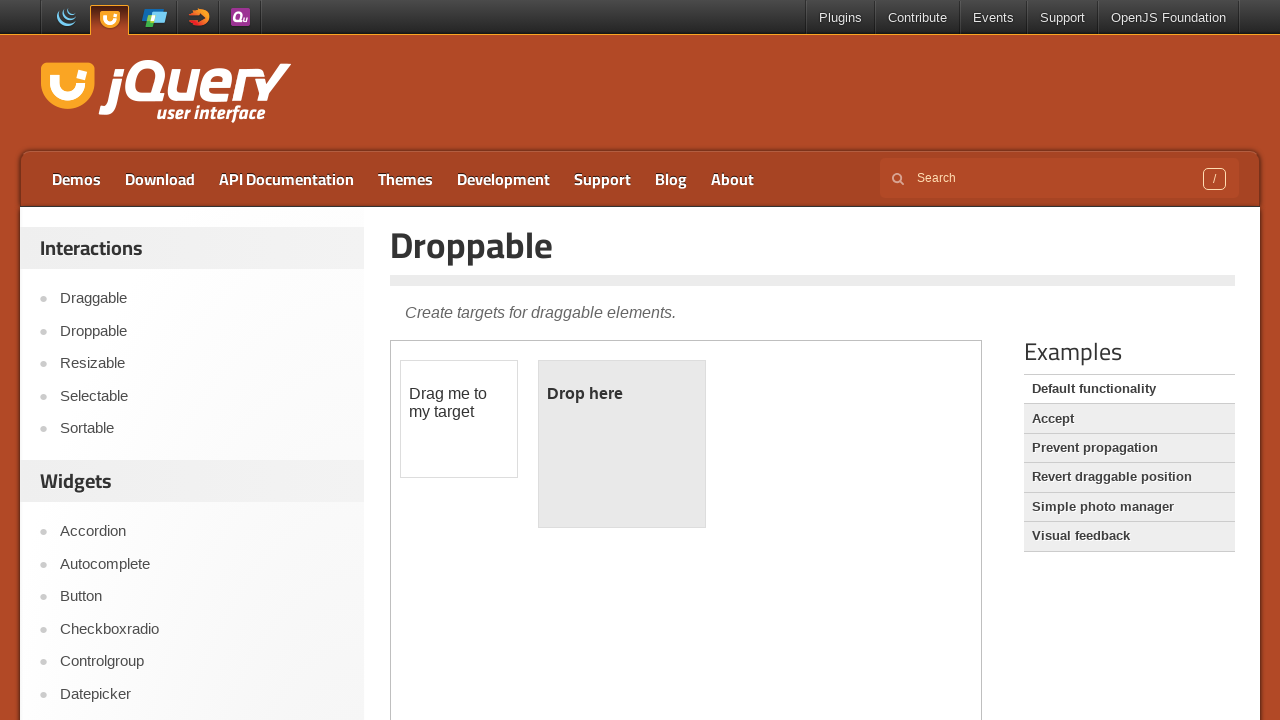

Scrolled Color Animation element into view using JavaScript scroll into view
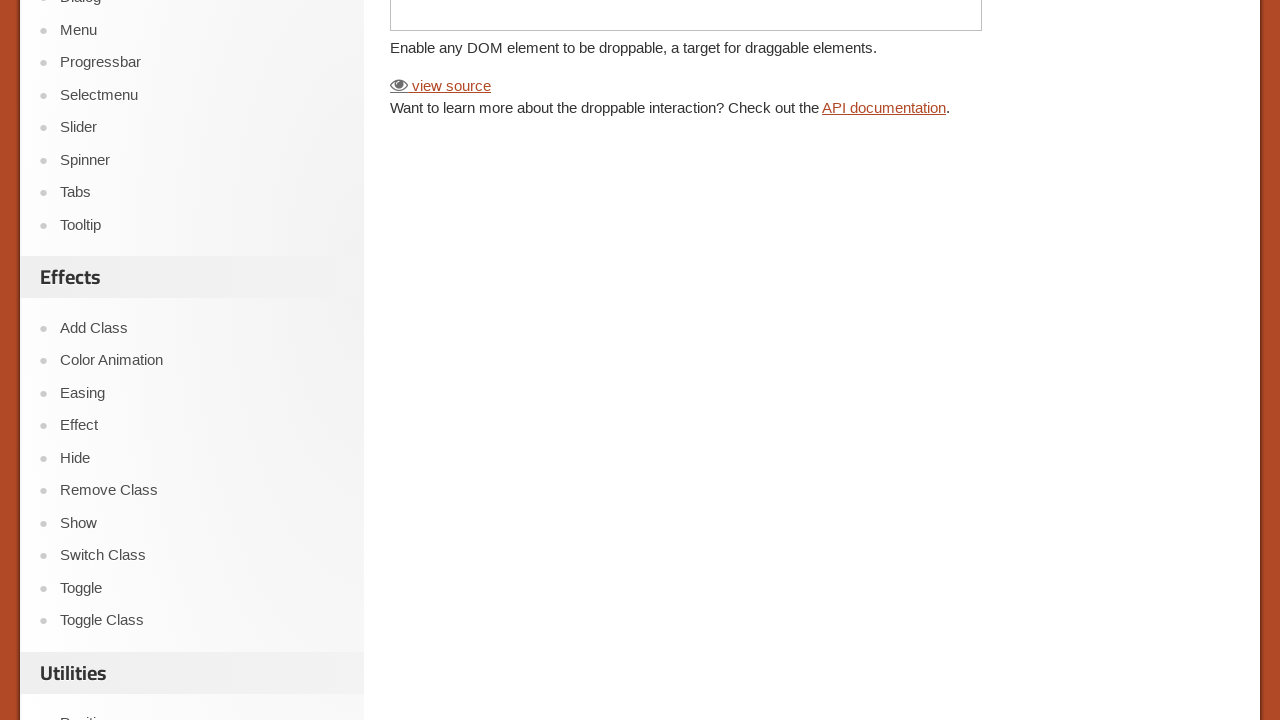

Waited 500ms for scroll to complete
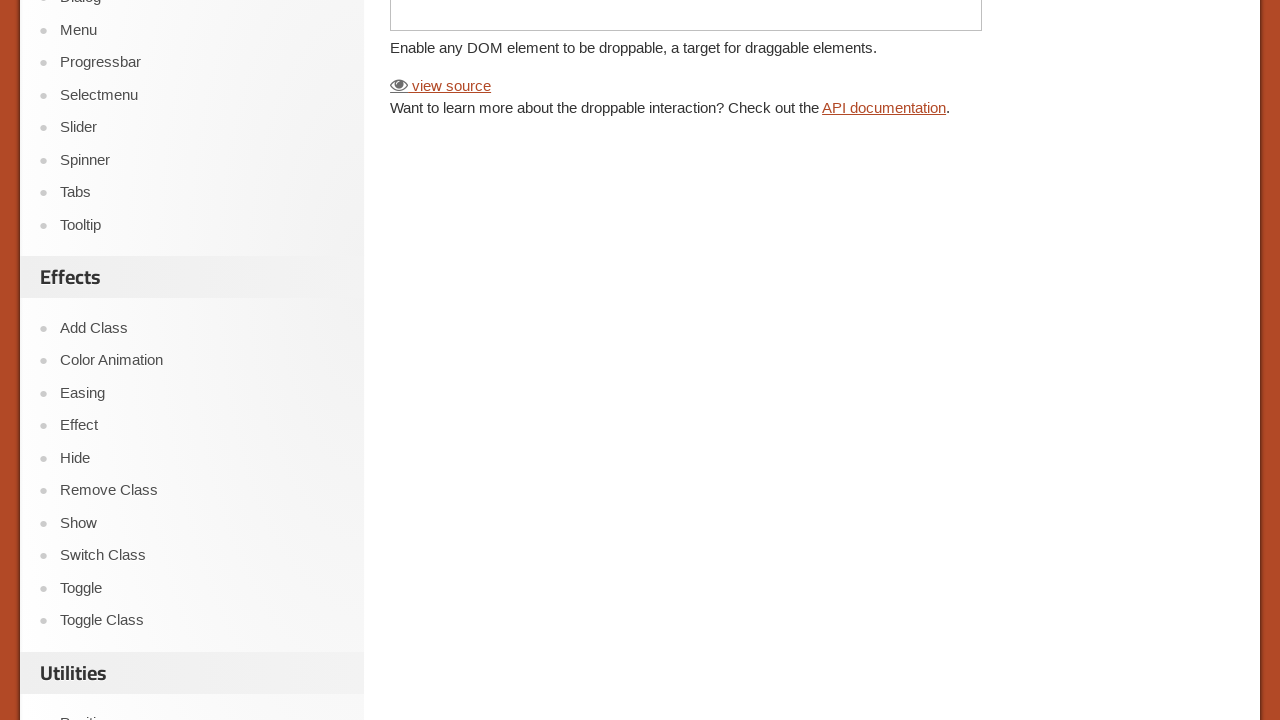

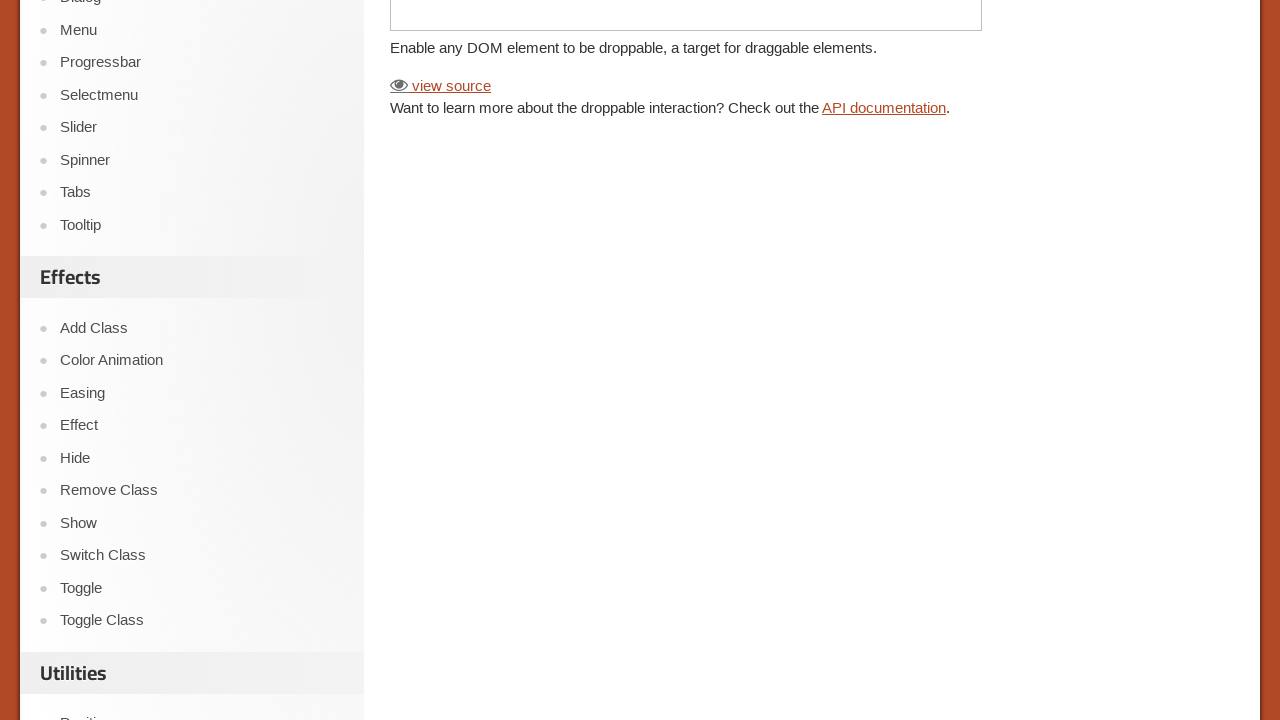